Navigates to the OpenCart home page

Starting URL: https://naveenautomationlabs.com/opencart

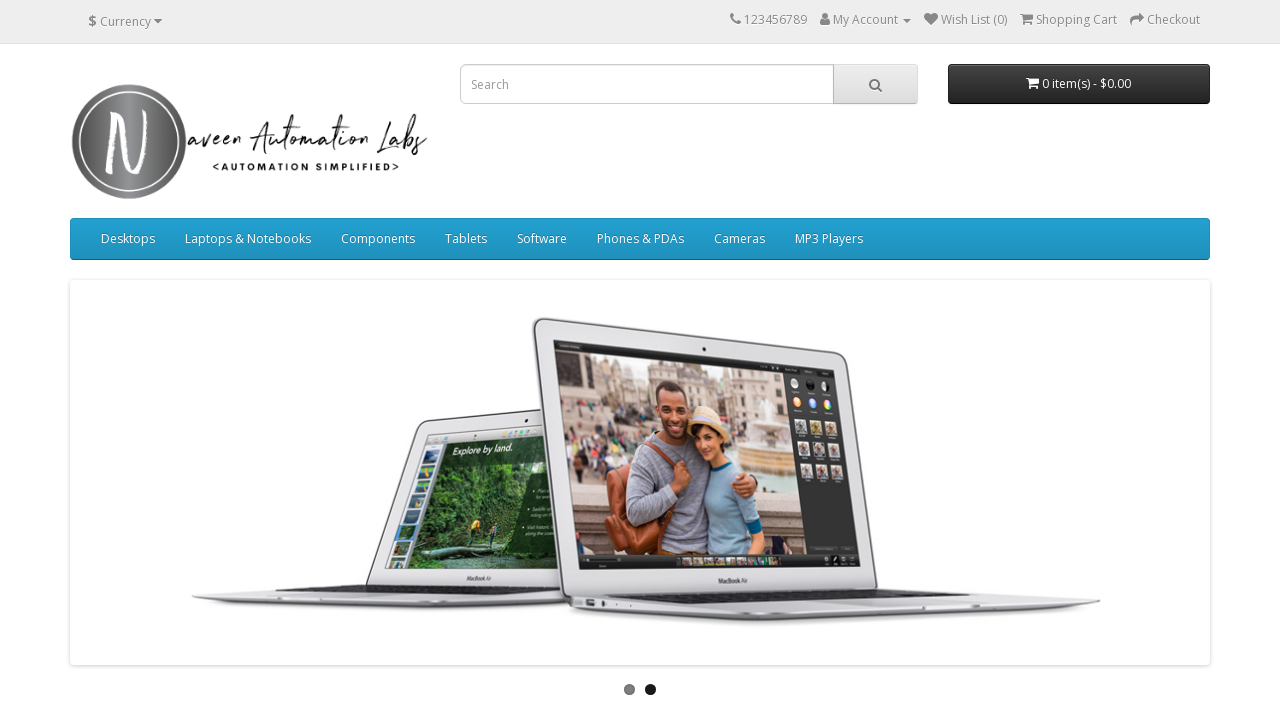

Navigated to OpenCart home page at https://naveenautomationlabs.com/opencart
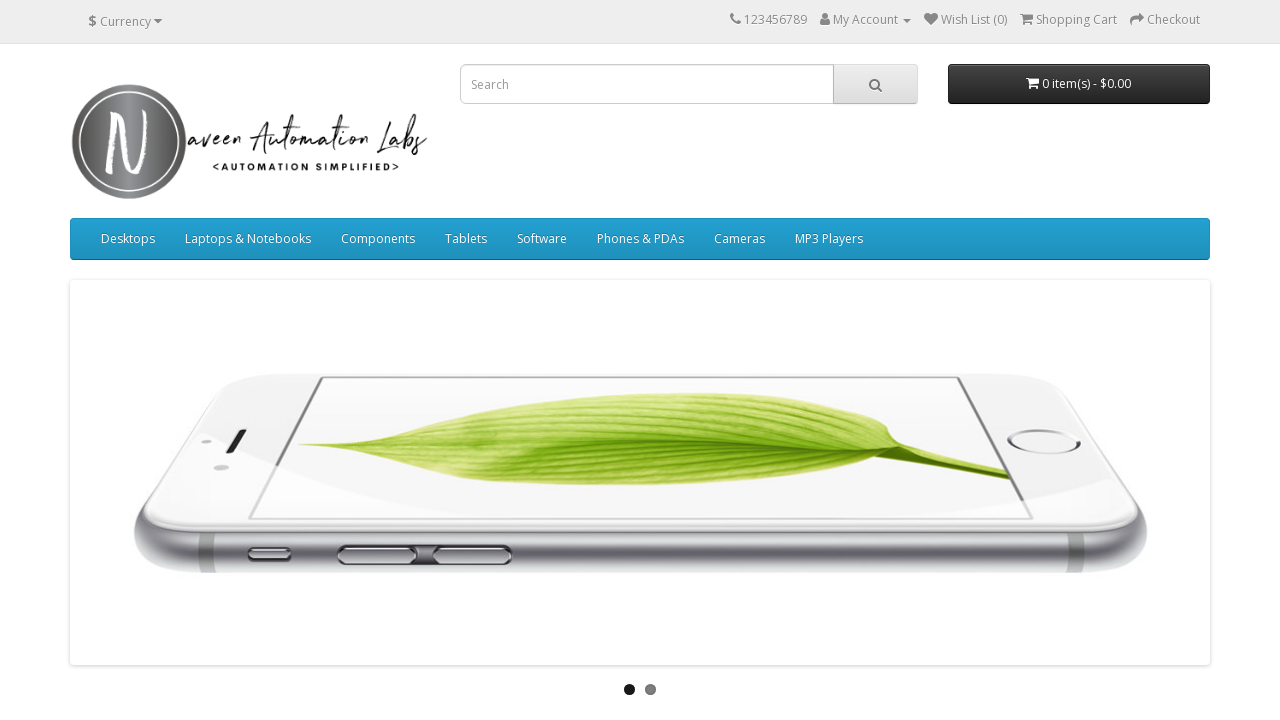

OpenCart home page loaded successfully
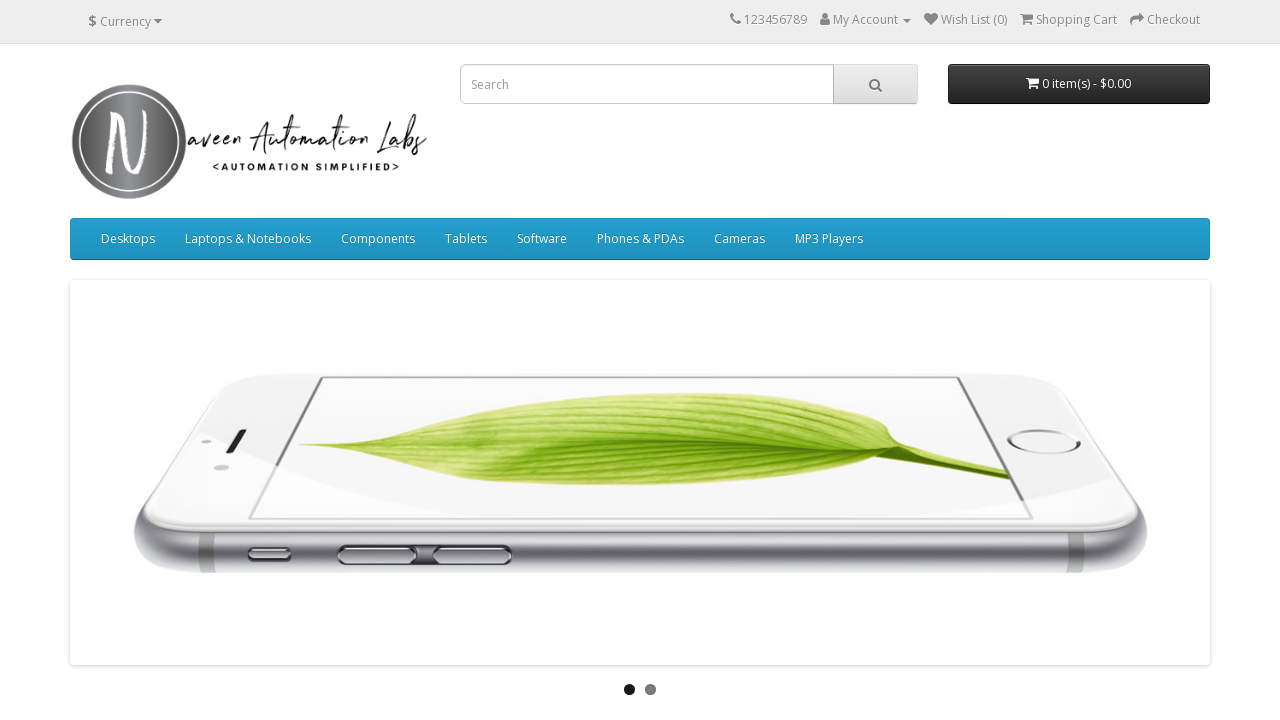

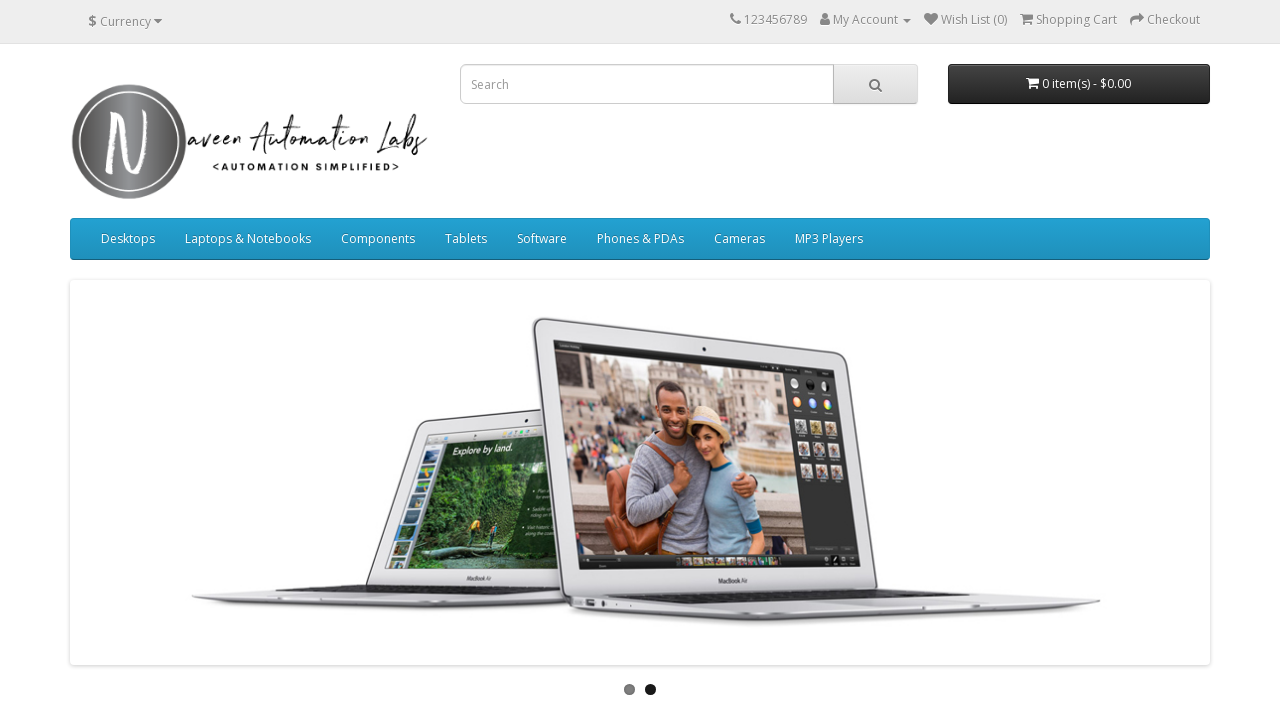